Tests YouTube search functionality by clicking the search combobox and typing a search query with a delay between keystrokes

Starting URL: https://www.youtube.com/

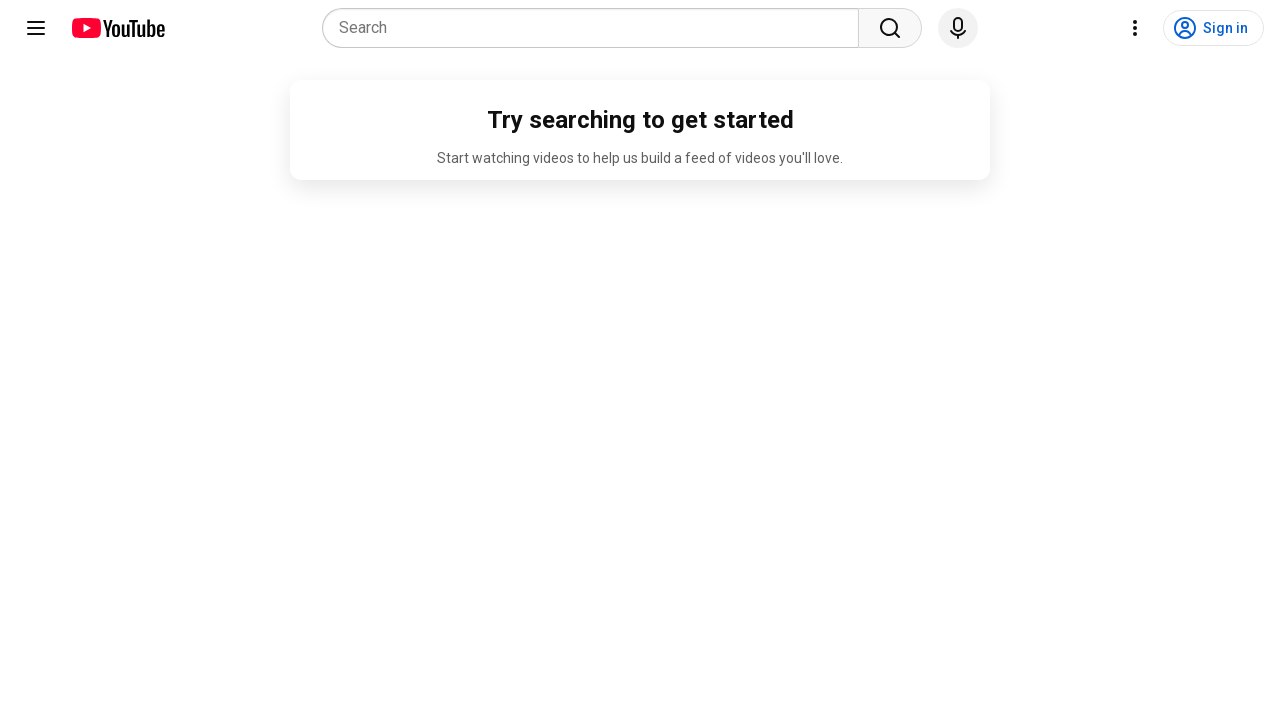

Clicked on the search combobox at (596, 28) on internal:role=combobox[name="Search"i]
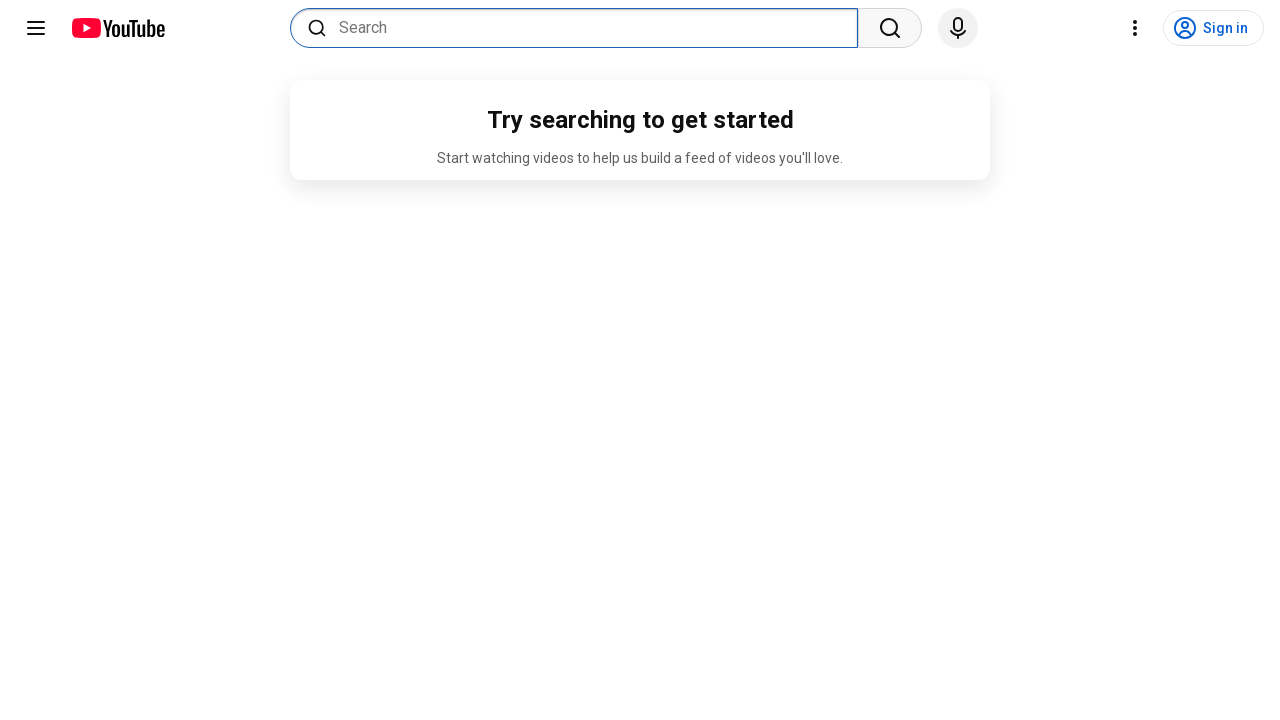

Typed 'World' into search combobox with 1000ms delay between keystrokes on internal:role=combobox
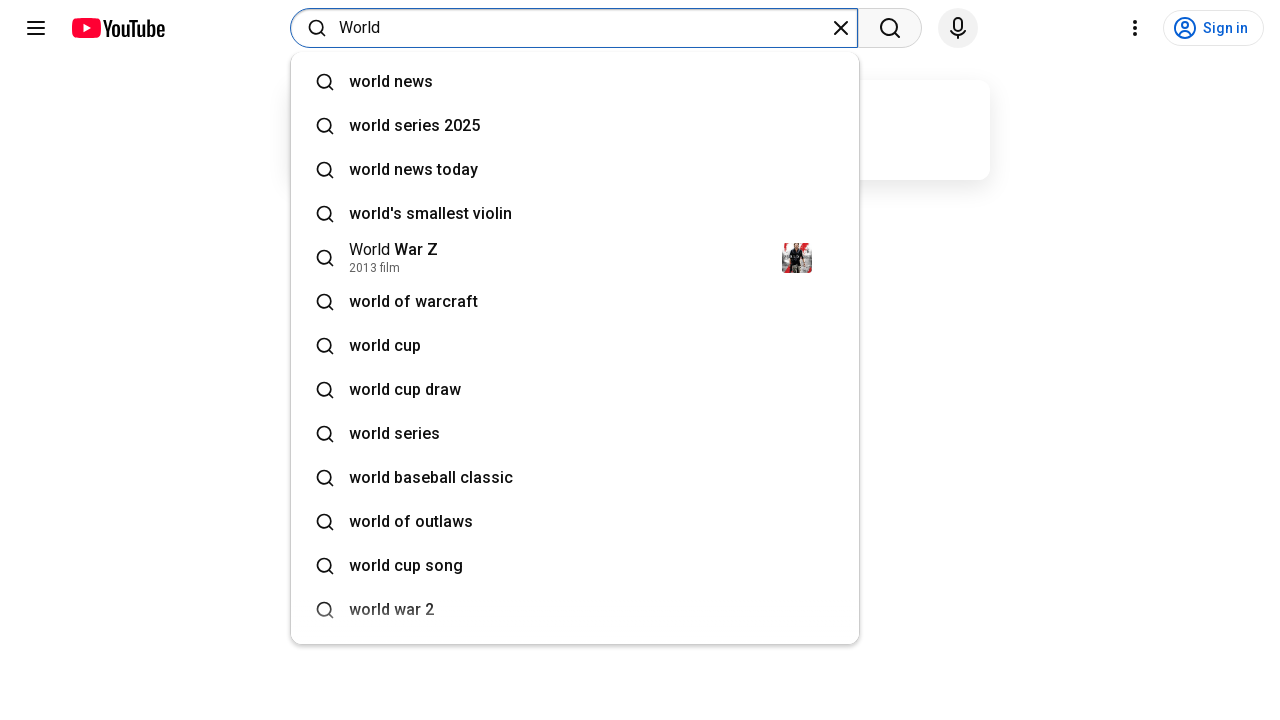

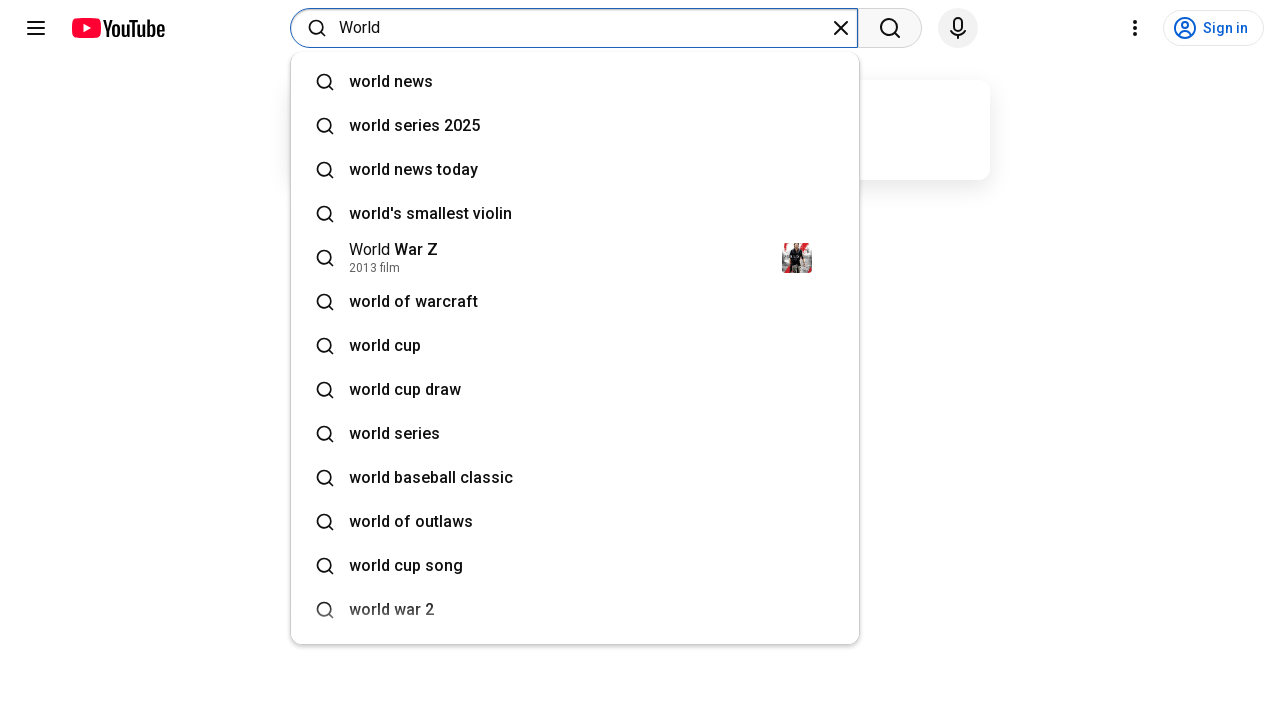